Tests scrolling functionality and validates that the sum of values in a table matches the displayed total

Starting URL: https://rahulshettyacademy.com/AutomationPractice/

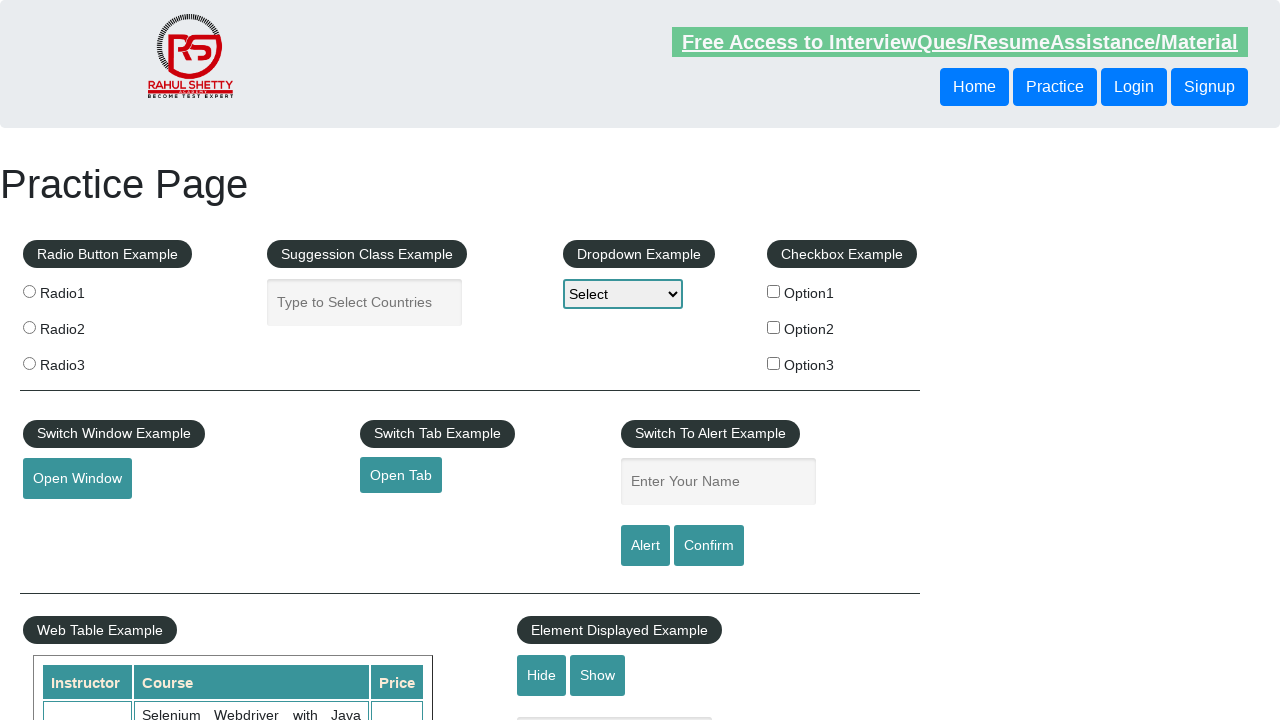

Scrolled down the page by 500 pixels
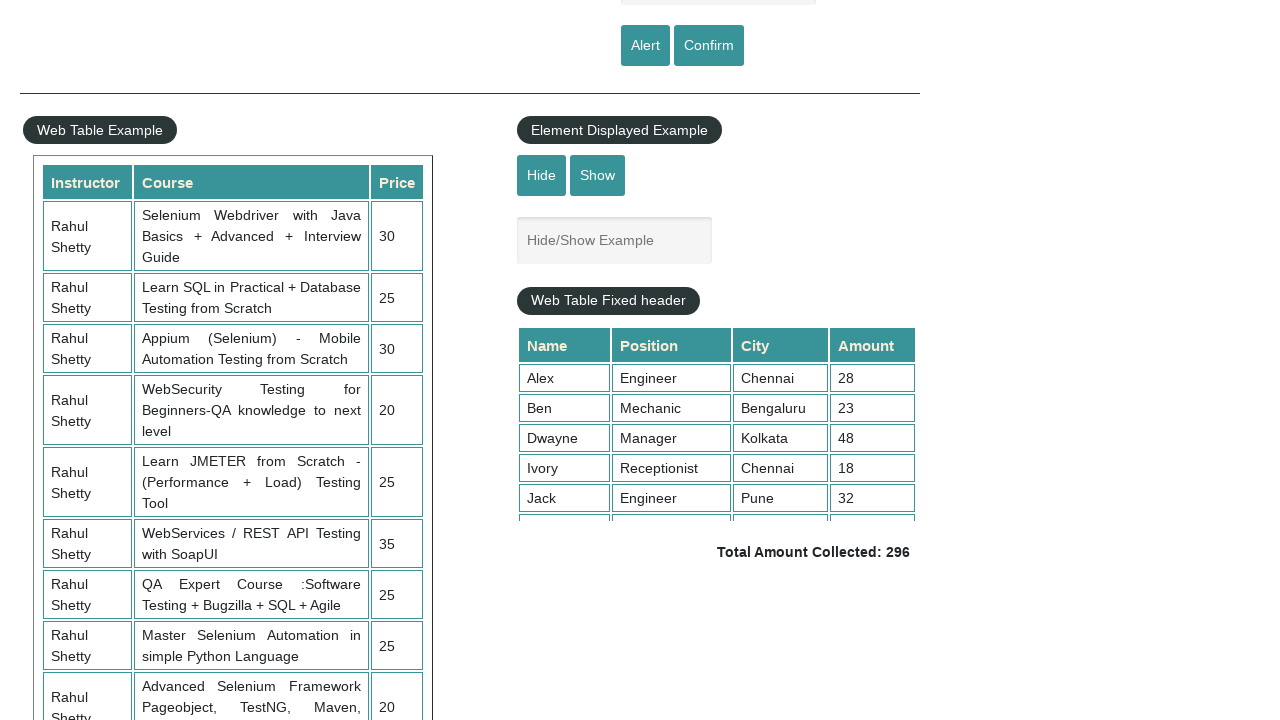

Waited for table with fixed header to become visible
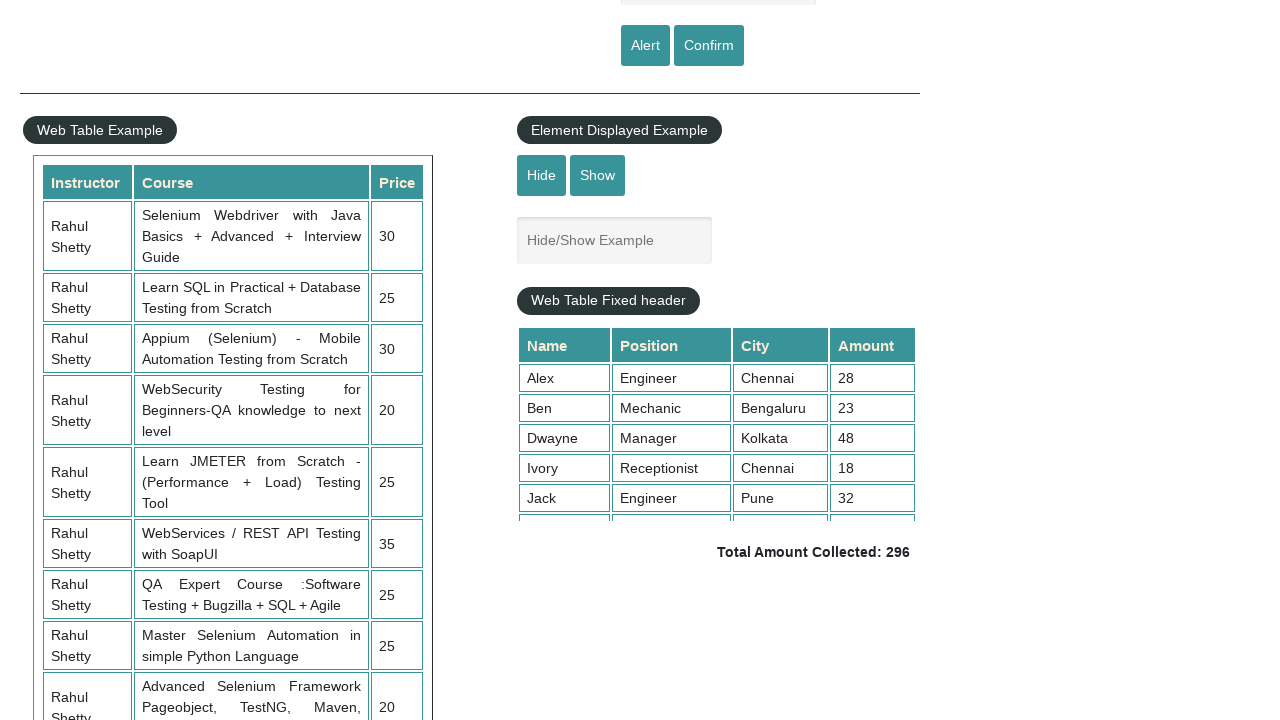

Scrolled within the fixed header table by 500 pixels
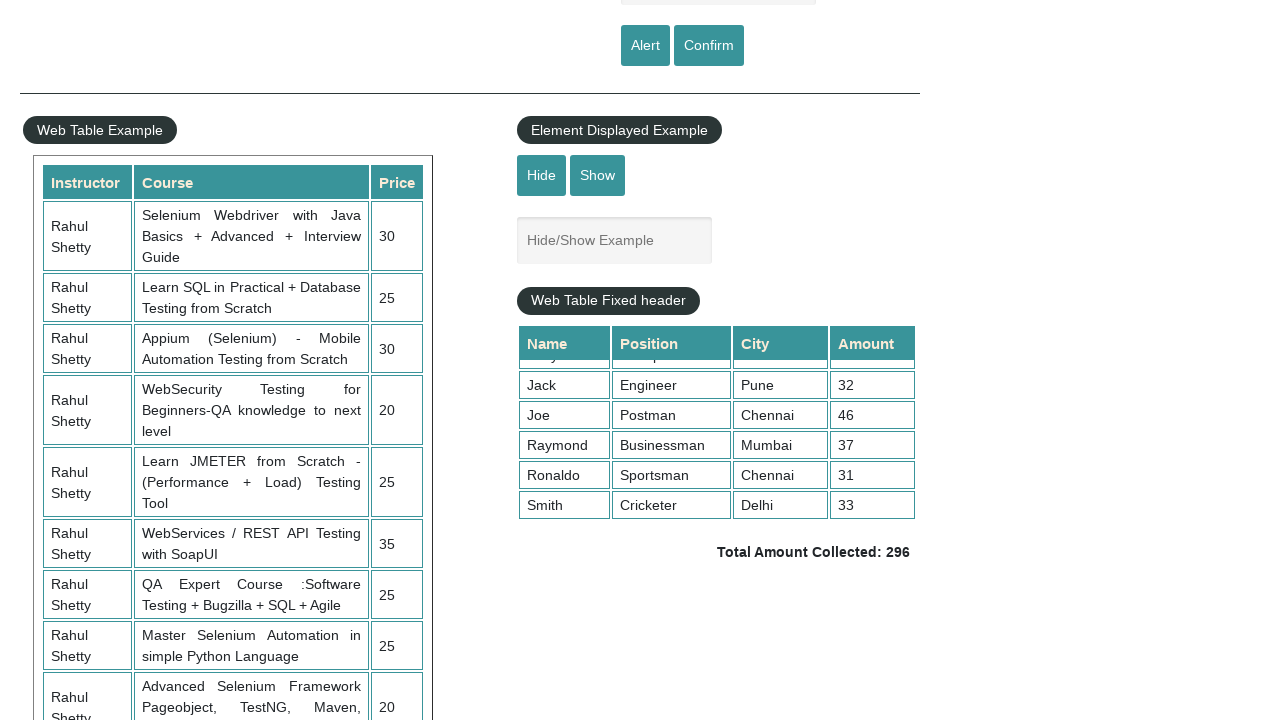

Retrieved all values from the 4th column of the table
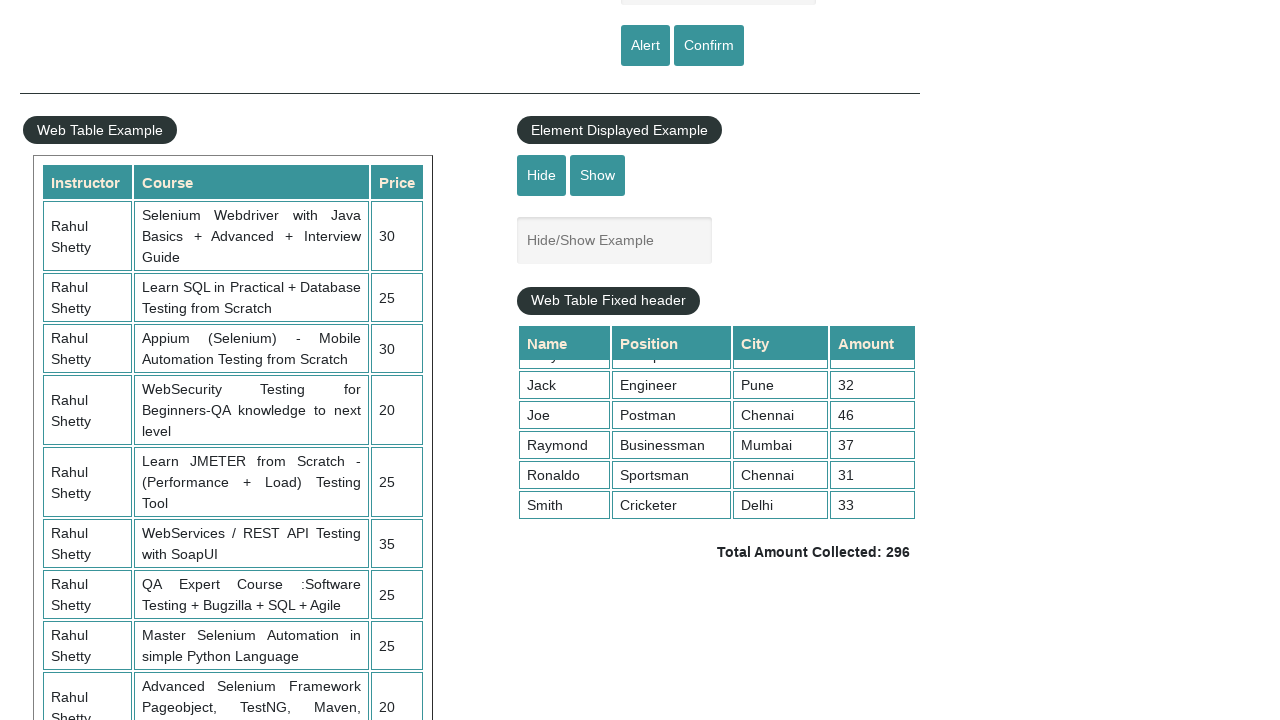

Calculated sum of all values in 4th column: 296
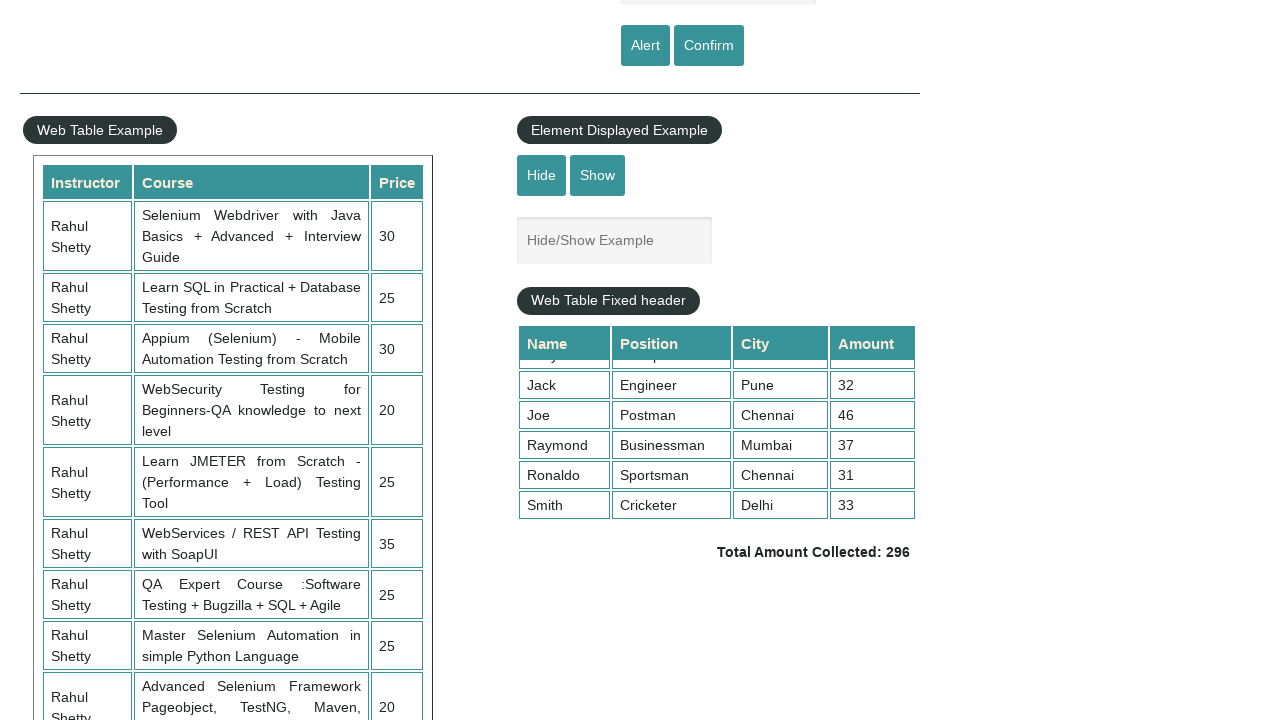

Retrieved displayed total amount text:  Total Amount Collected: 296 
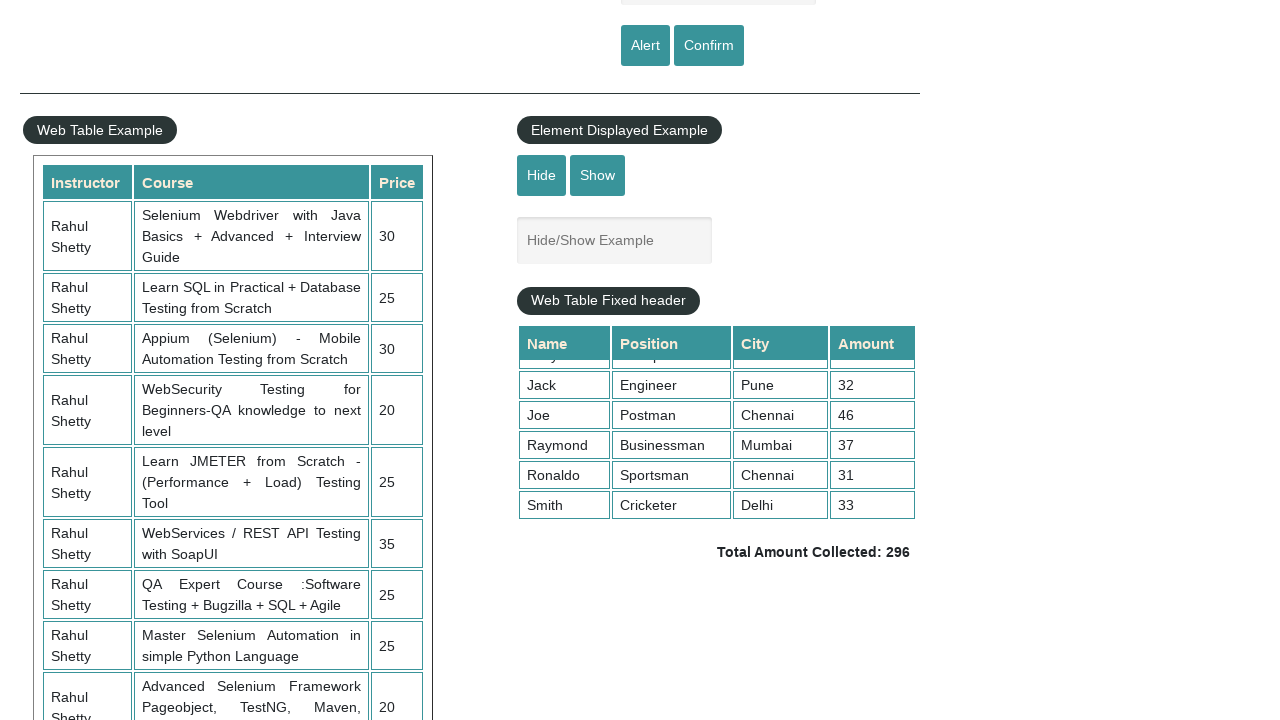

Parsed total amount from text: 296
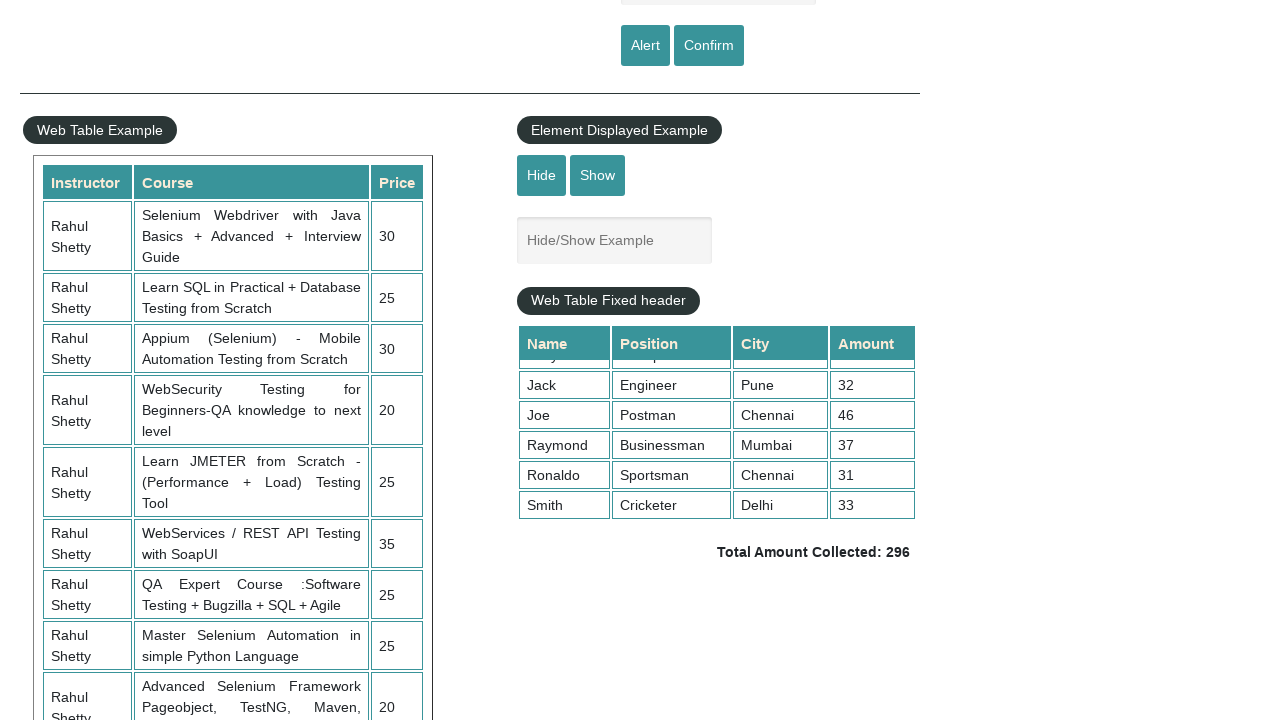

Verified that sum of column values (296) matches displayed total (296)
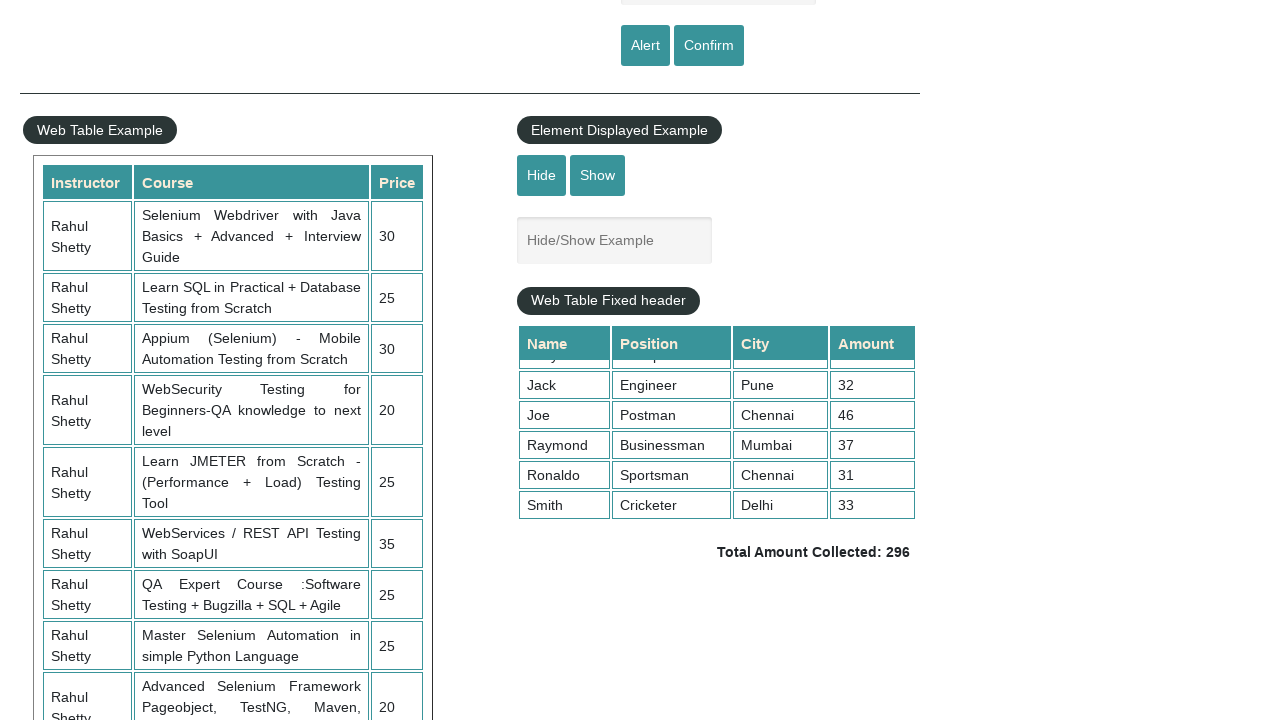

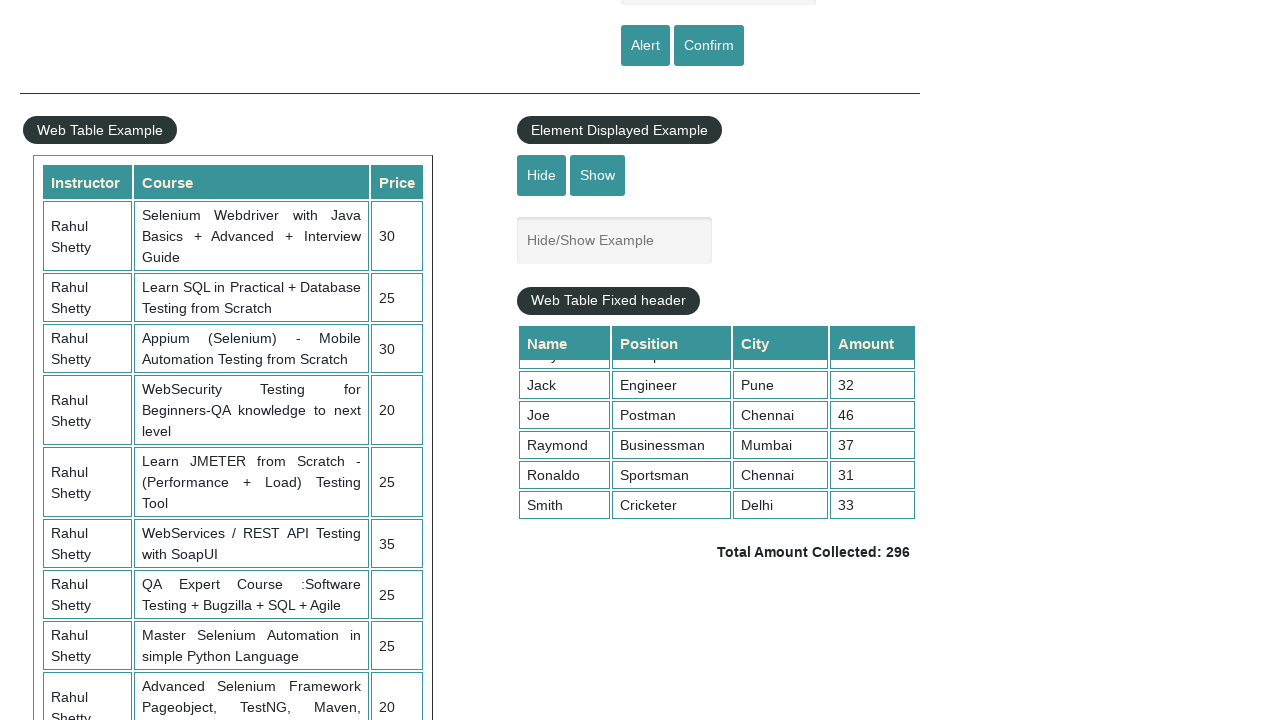